Tests marking individual items as complete by creating two todos and checking their checkboxes.

Starting URL: https://demo.playwright.dev/todomvc

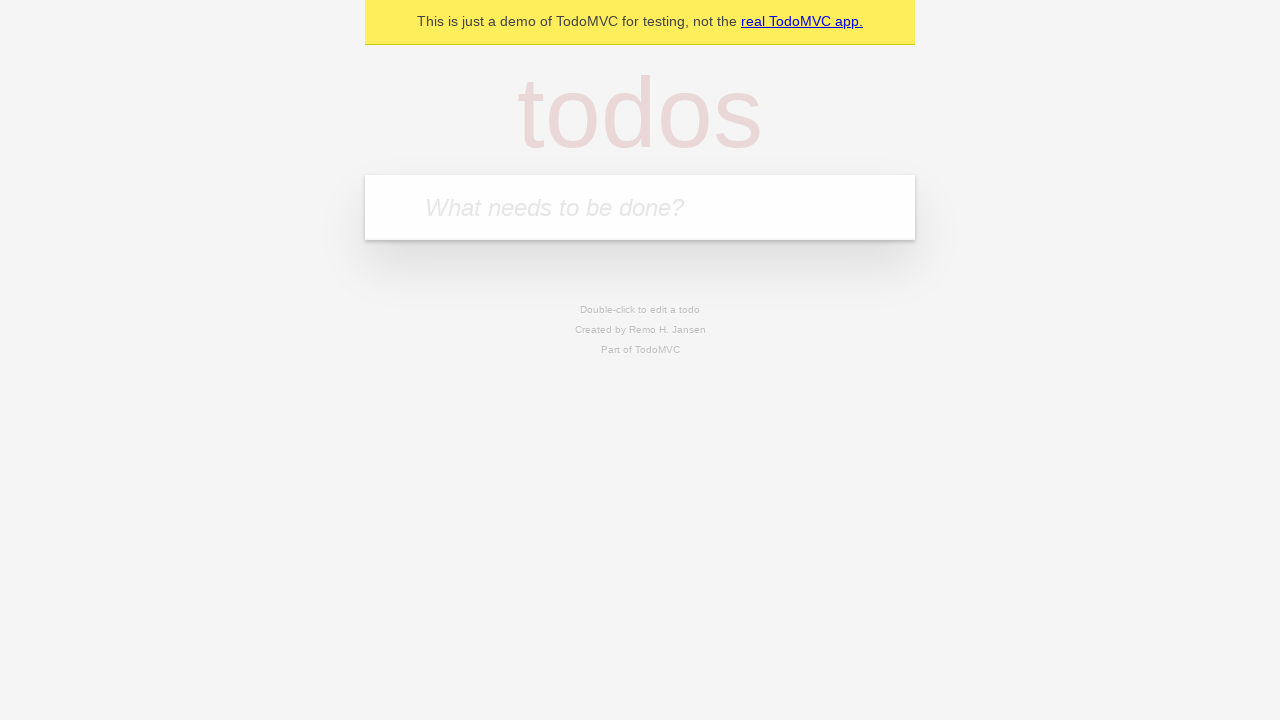

Filled todo input with 'buy some cheese' on internal:attr=[placeholder="What needs to be done?"i]
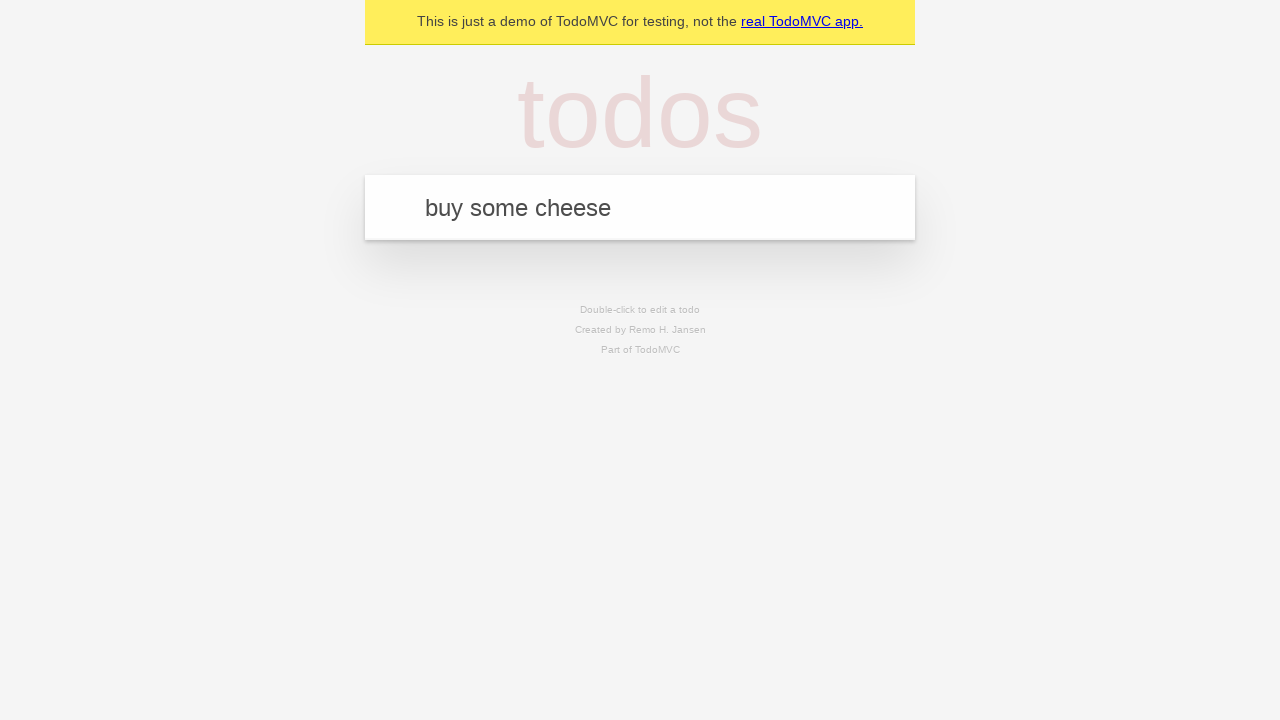

Pressed Enter to create first todo item on internal:attr=[placeholder="What needs to be done?"i]
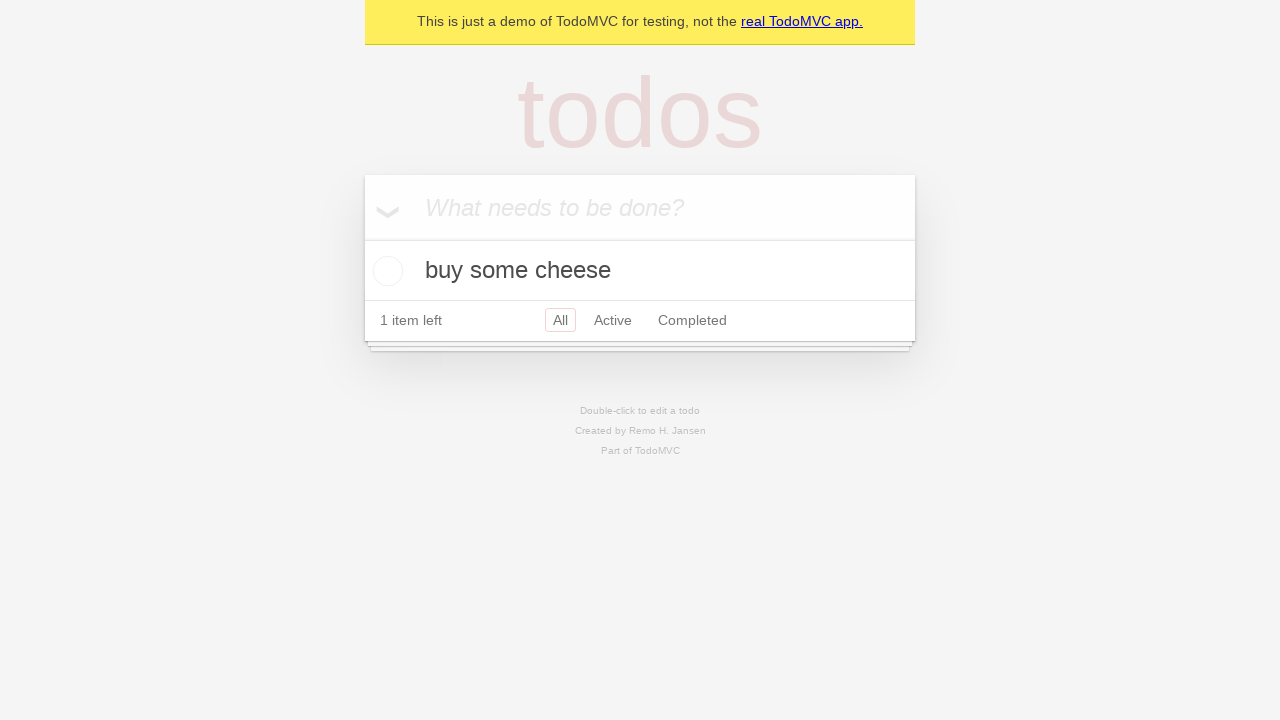

Filled todo input with 'feed the cat' on internal:attr=[placeholder="What needs to be done?"i]
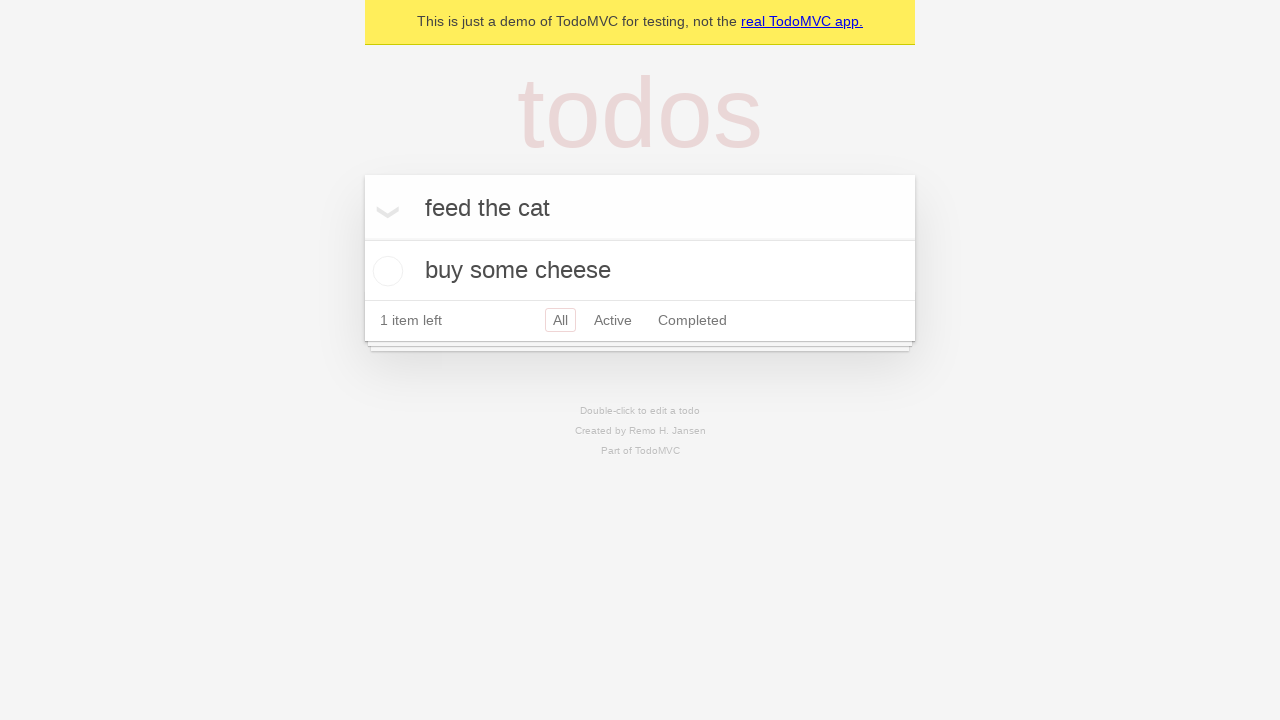

Pressed Enter to create second todo item on internal:attr=[placeholder="What needs to be done?"i]
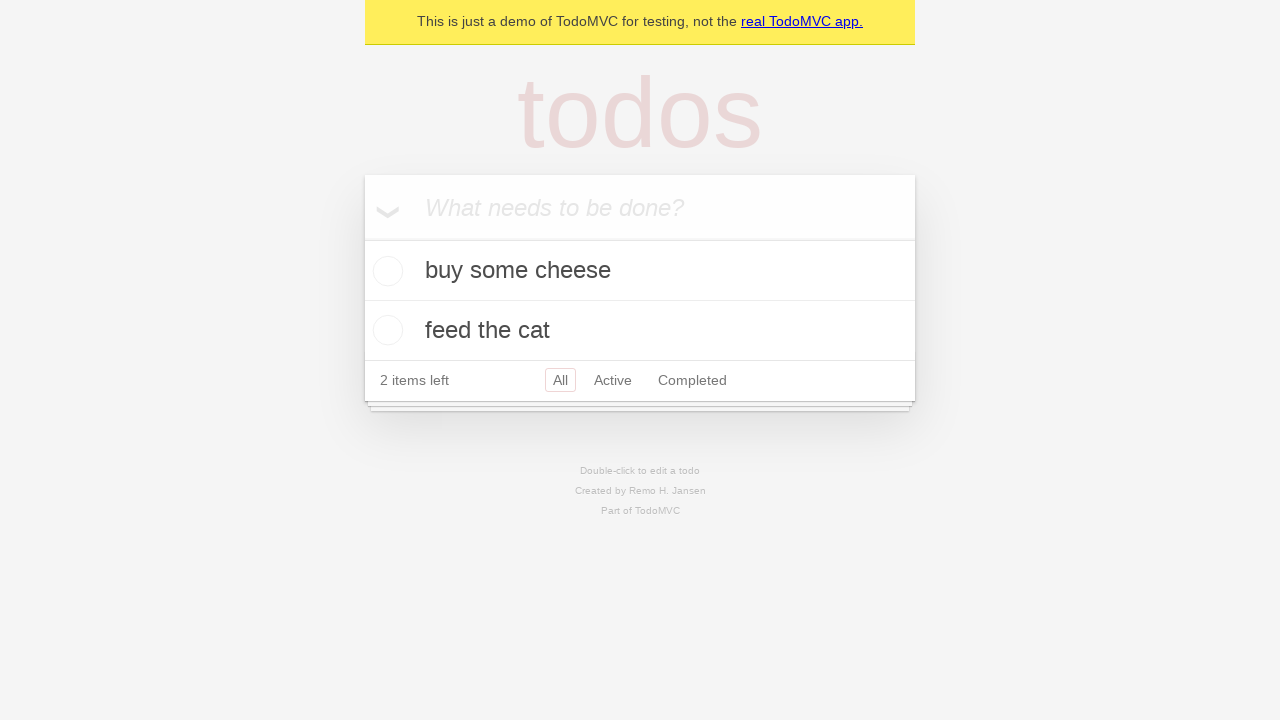

Checked checkbox for first todo item 'buy some cheese' at (385, 271) on internal:testid=[data-testid="todo-item"s] >> nth=0 >> internal:role=checkbox
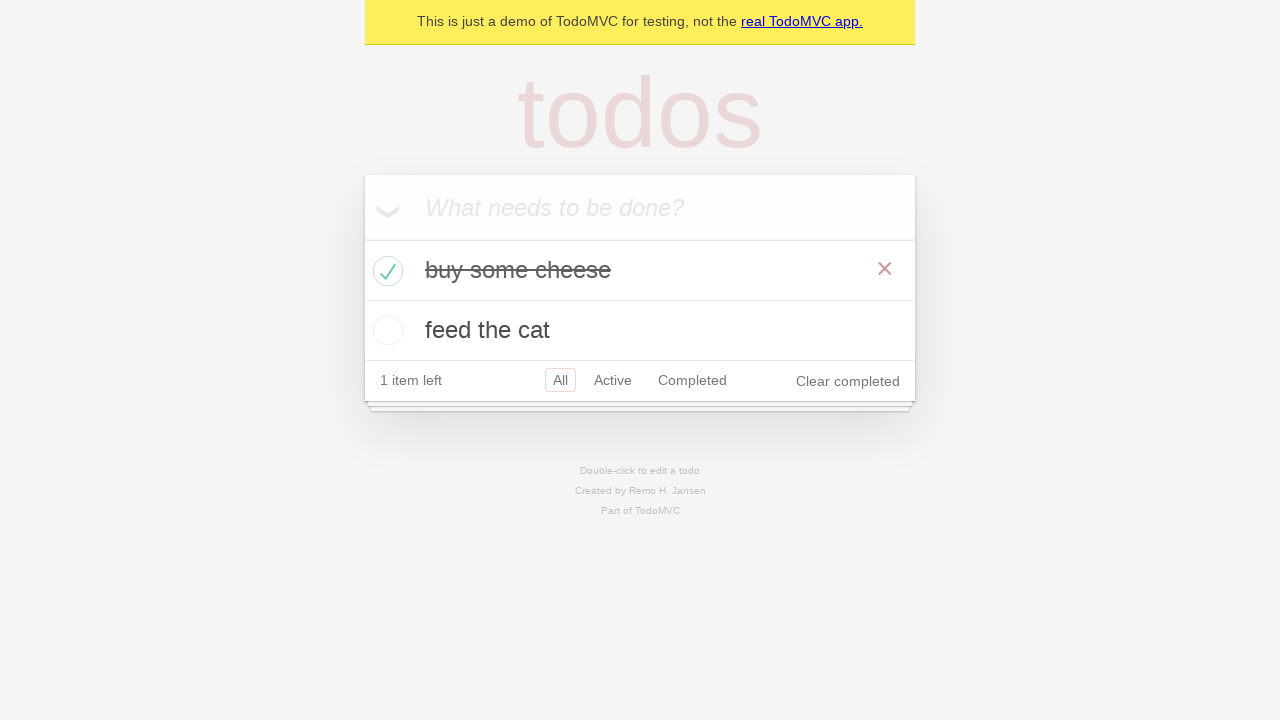

Checked checkbox for second todo item 'feed the cat' at (385, 330) on internal:testid=[data-testid="todo-item"s] >> nth=1 >> internal:role=checkbox
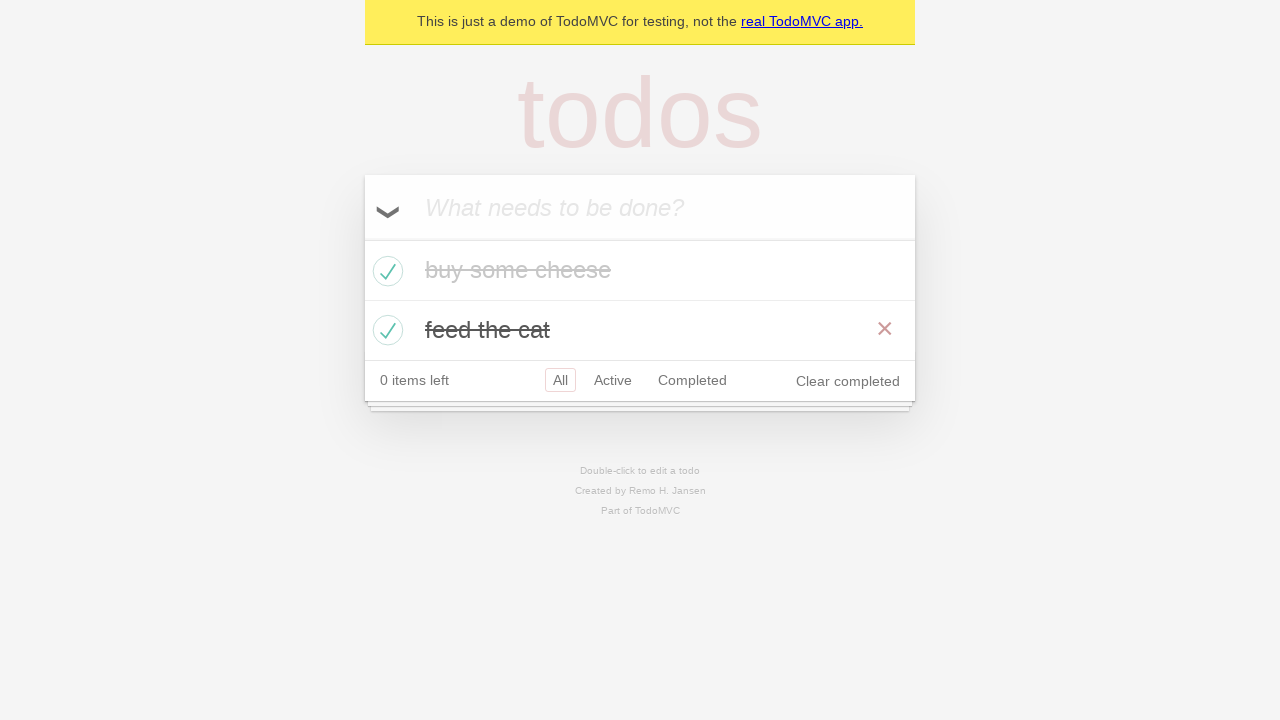

Verified completed state for todo items
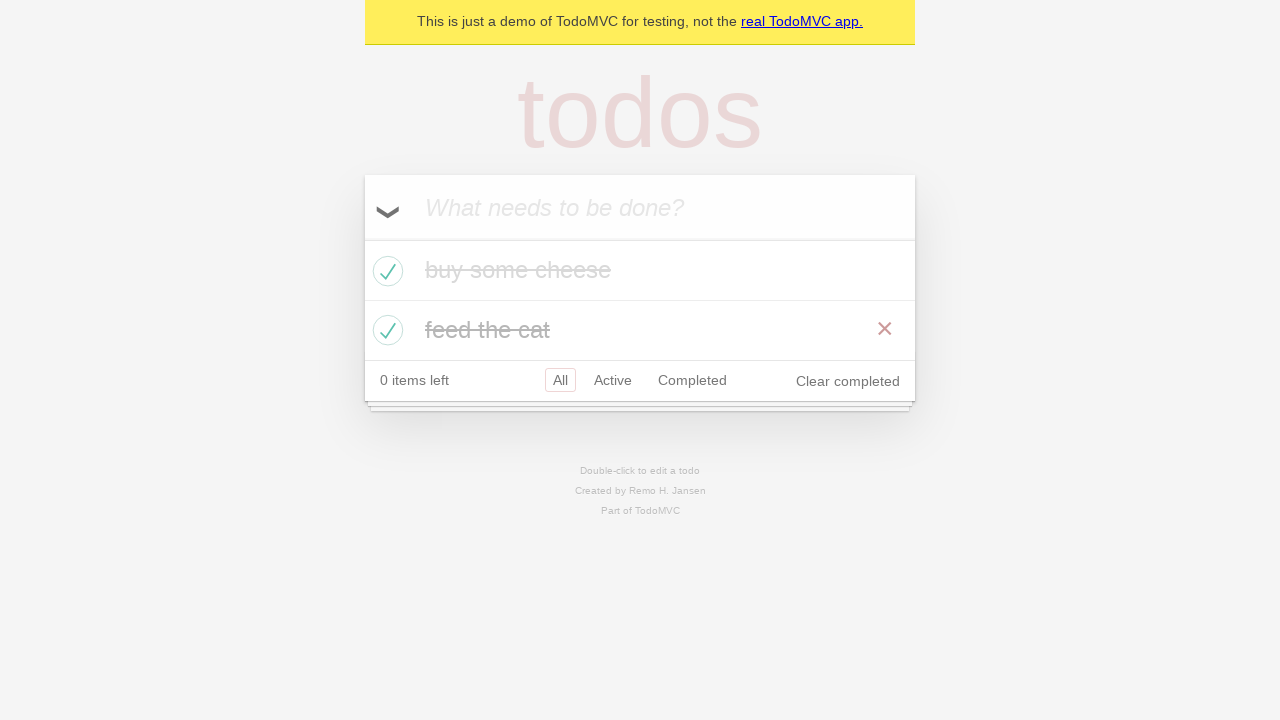

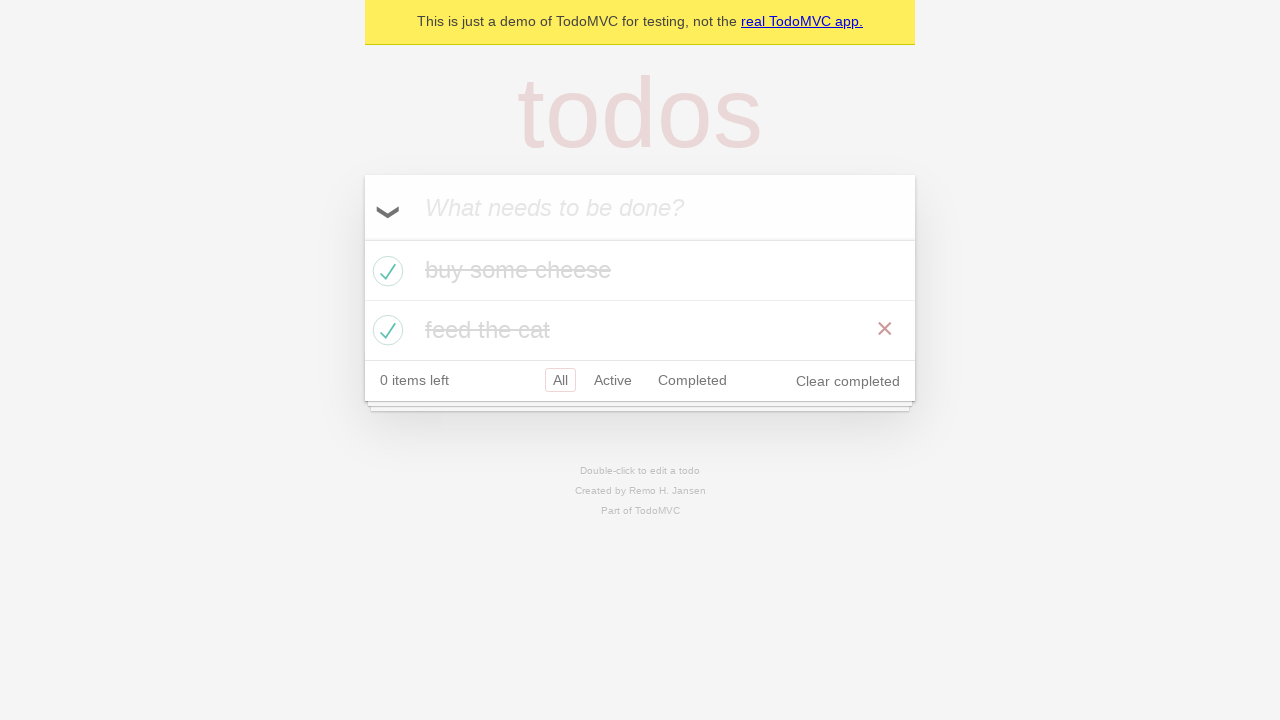